Tests form dropdown selection by choosing birthday date components (day, month, year) using different selection methods

Starting URL: https://testotomasyonu.com/form

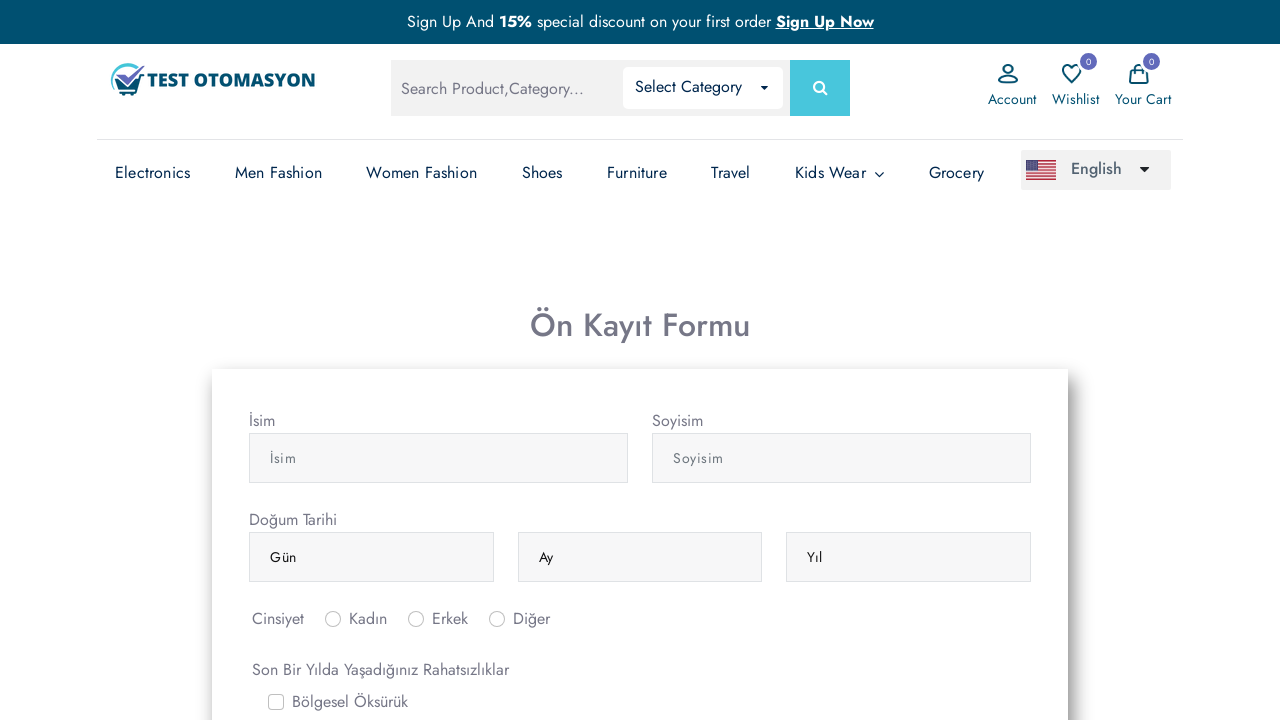

Located day dropdown element
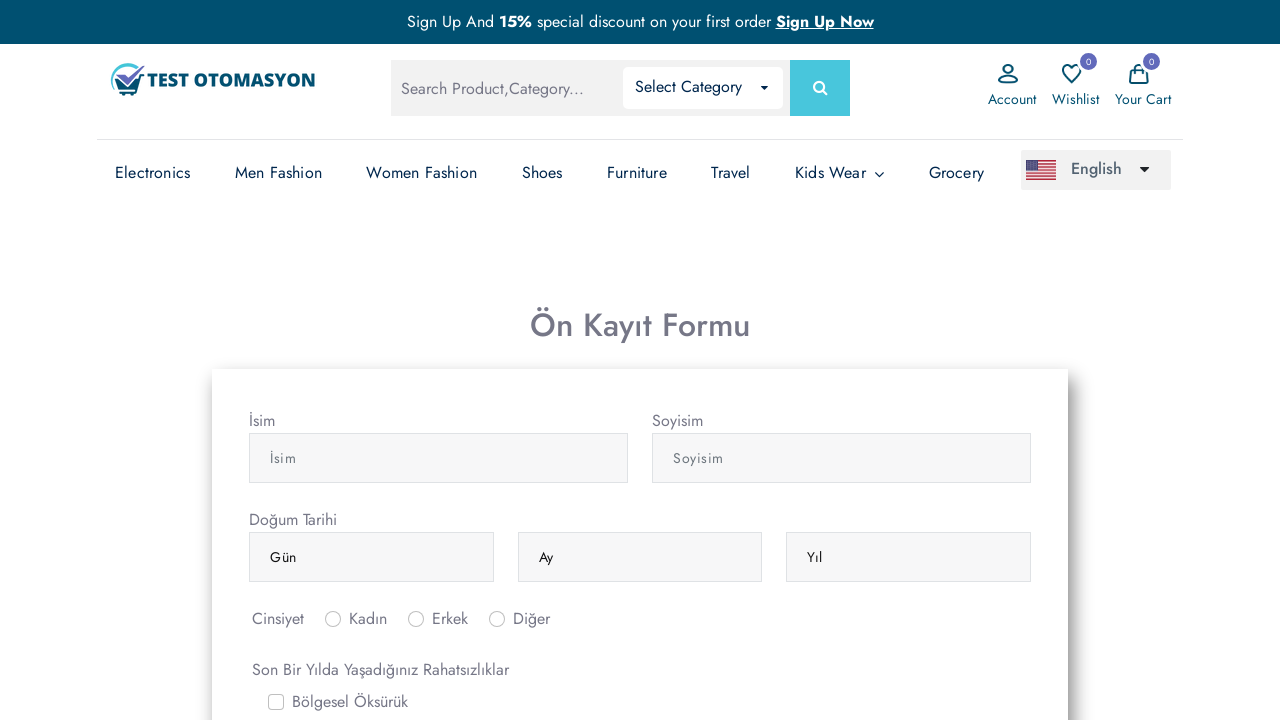

Located month dropdown element
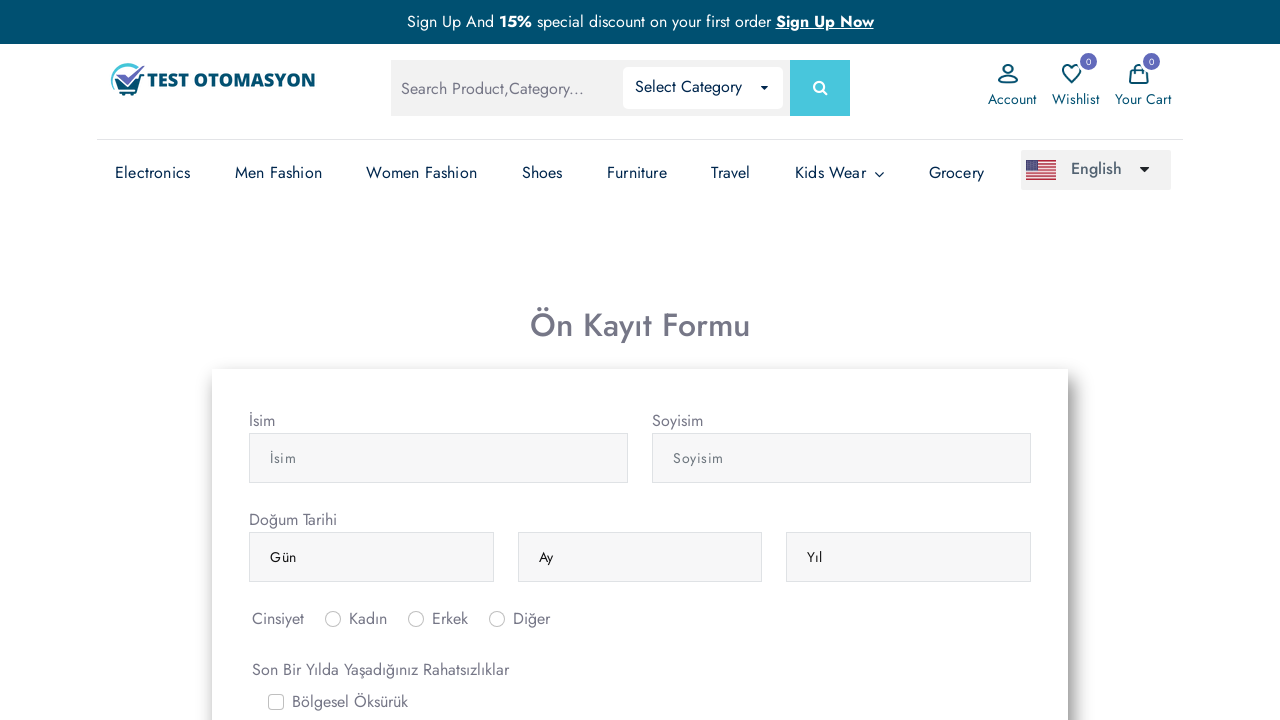

Located year dropdown element
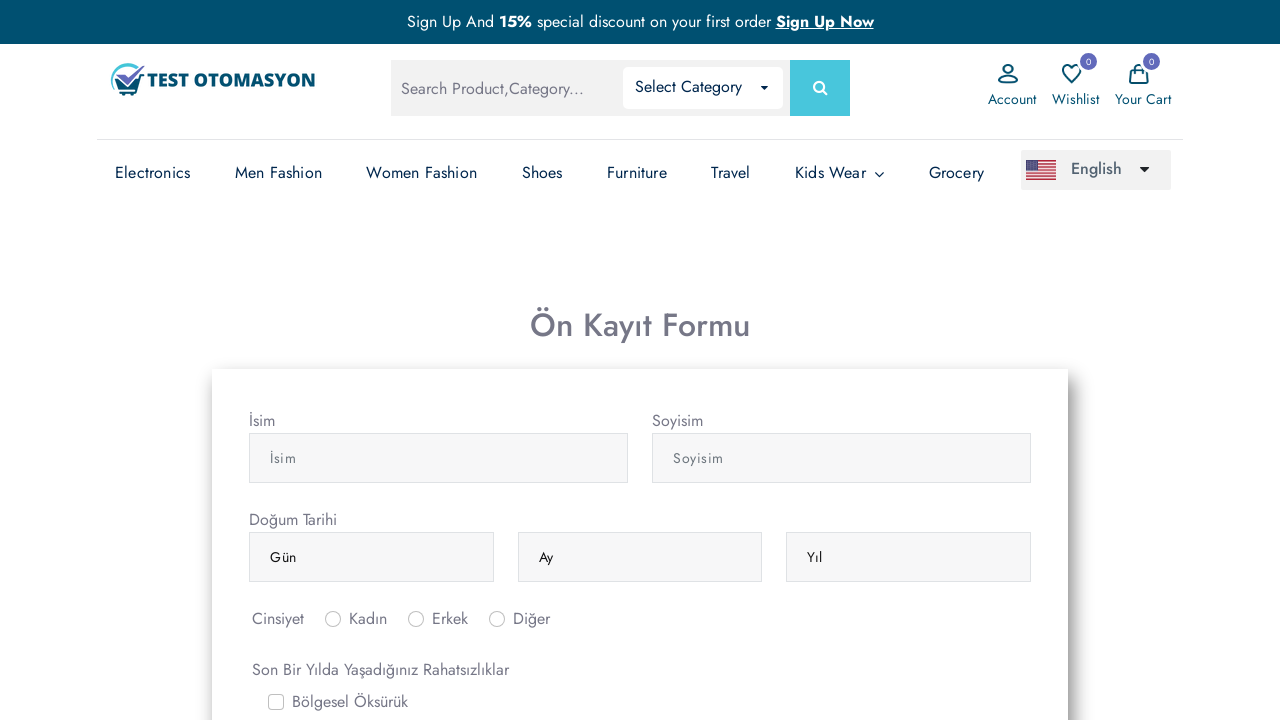

Selected day by index 5 from day dropdown on (//select[@class='form-control'])[1]
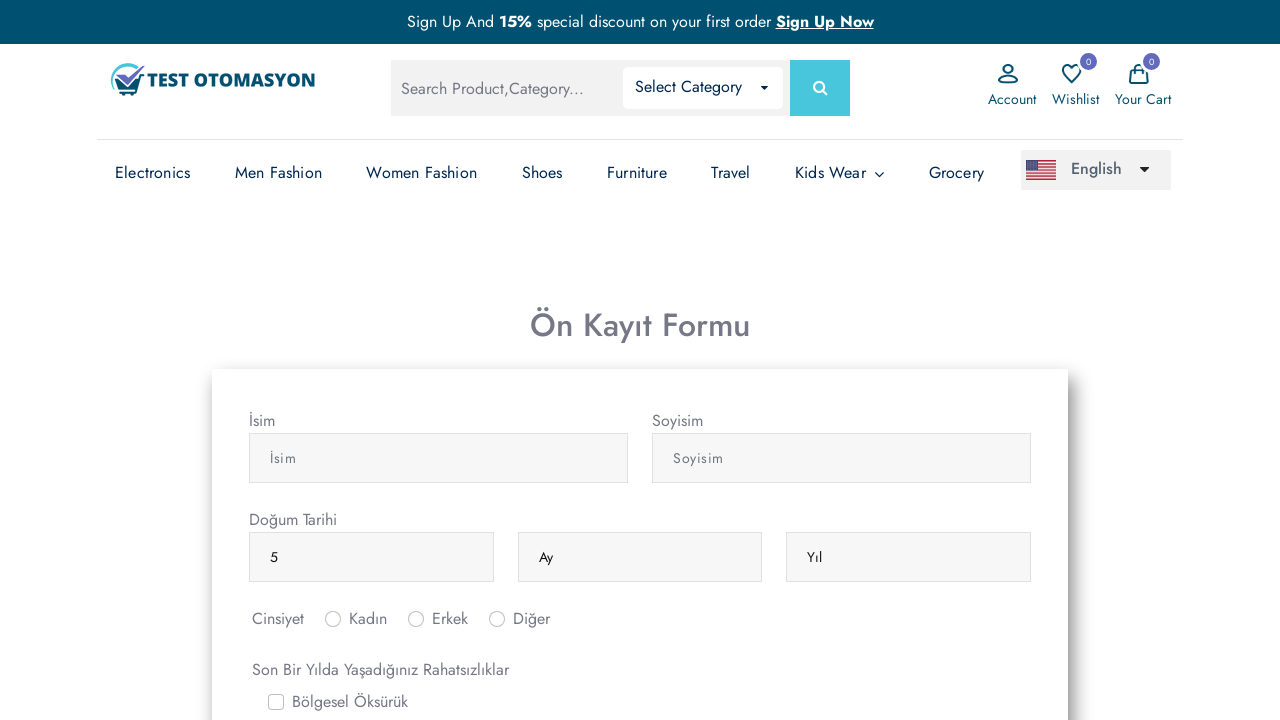

Selected month 'nisan' (April) from month dropdown on (//select[@class='form-control'])[2]
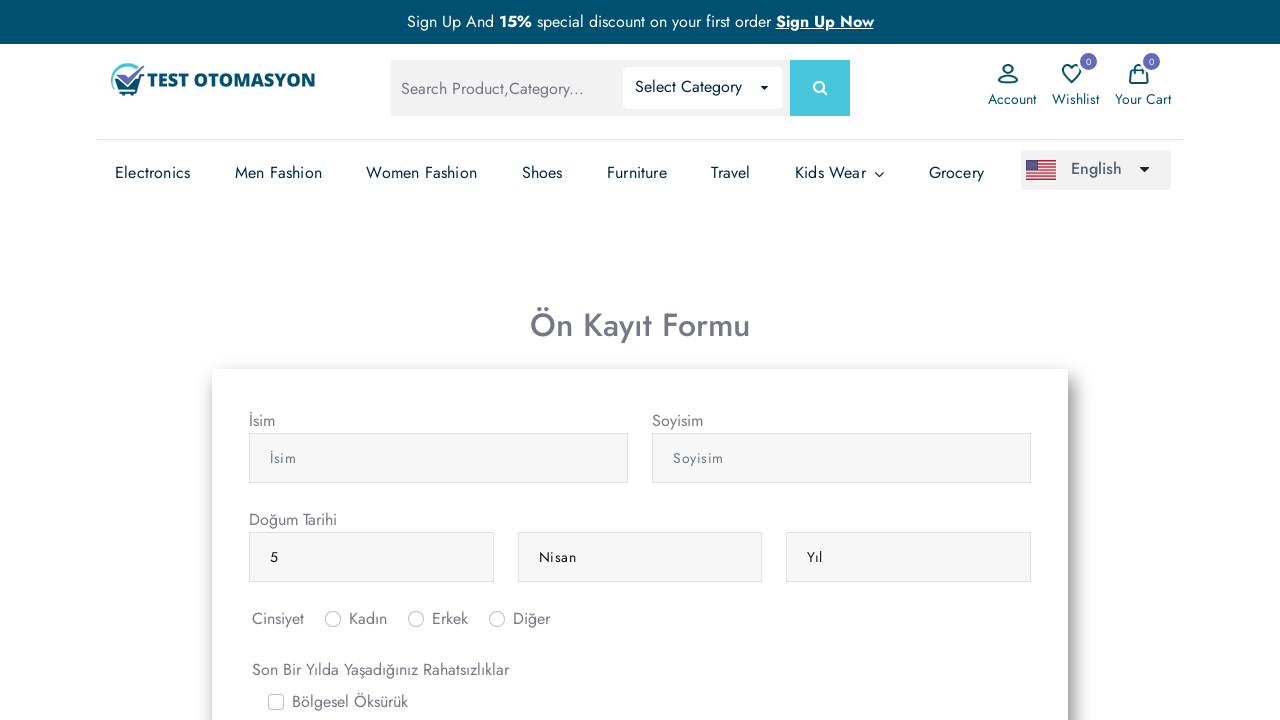

Selected year 1990 from year dropdown on (//select[@class='form-control'])[3]
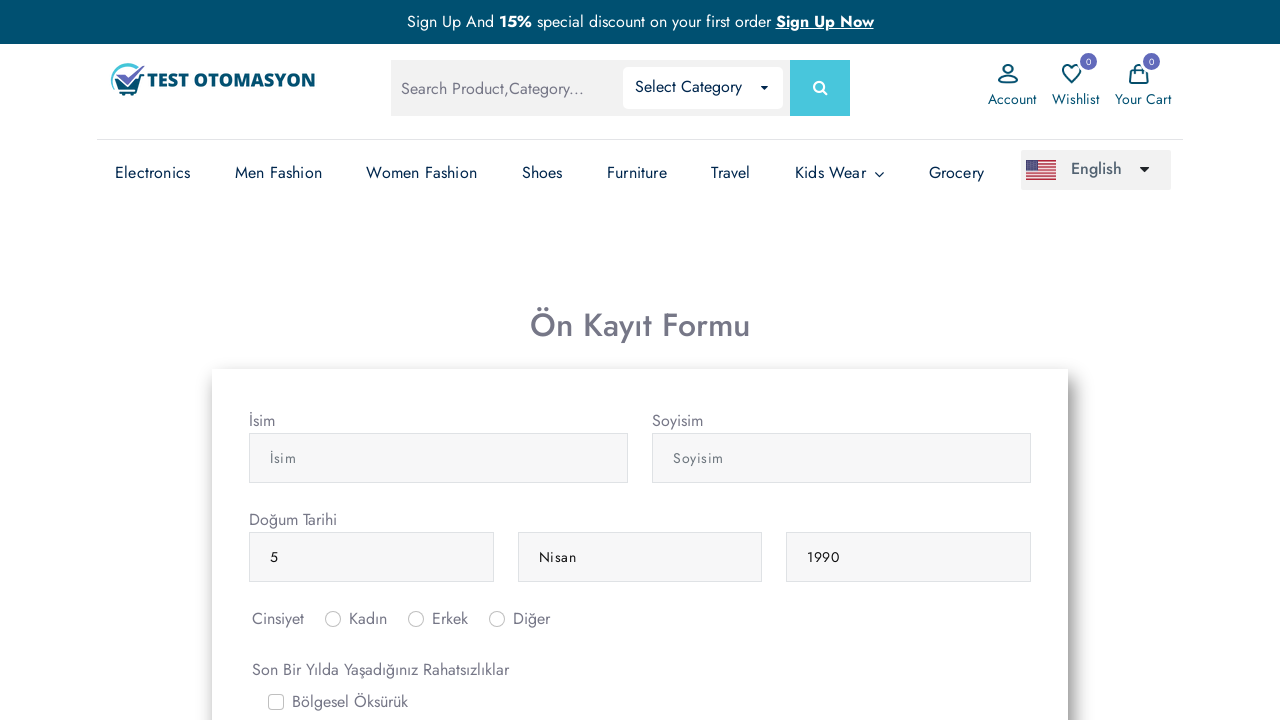

Retrieved all month options from month dropdown
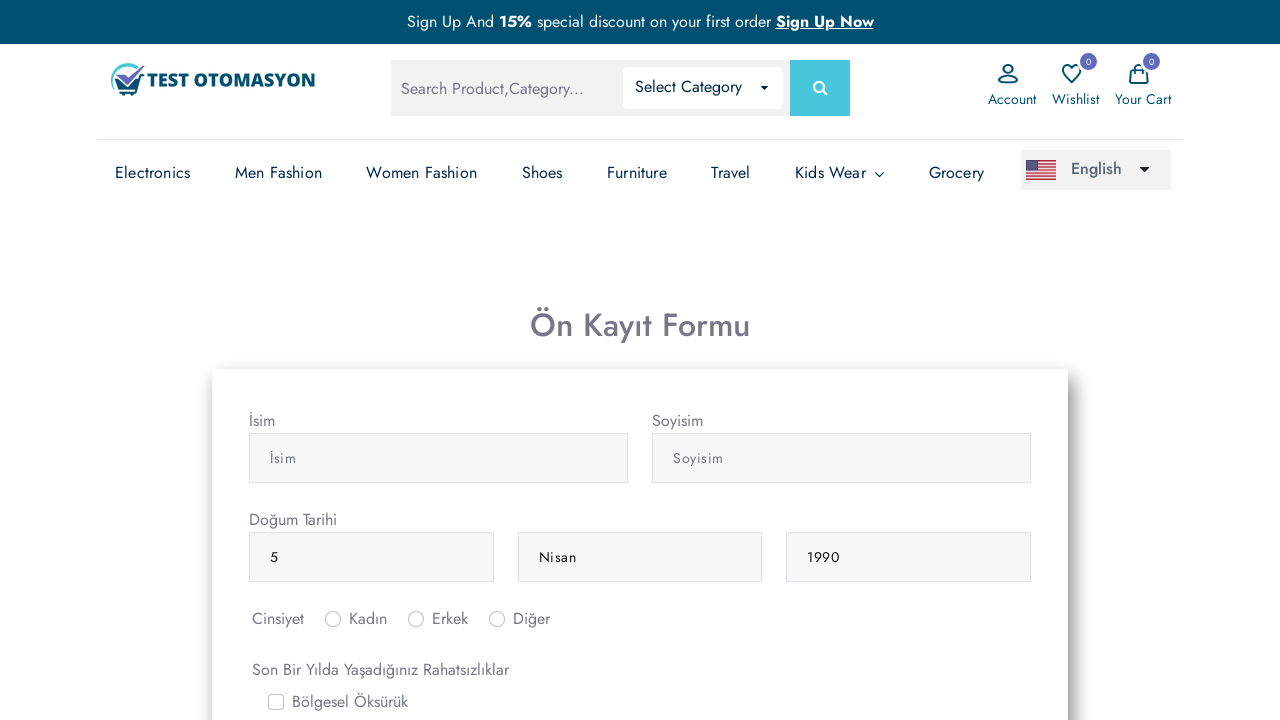

Verified that month dropdown contains 13 options
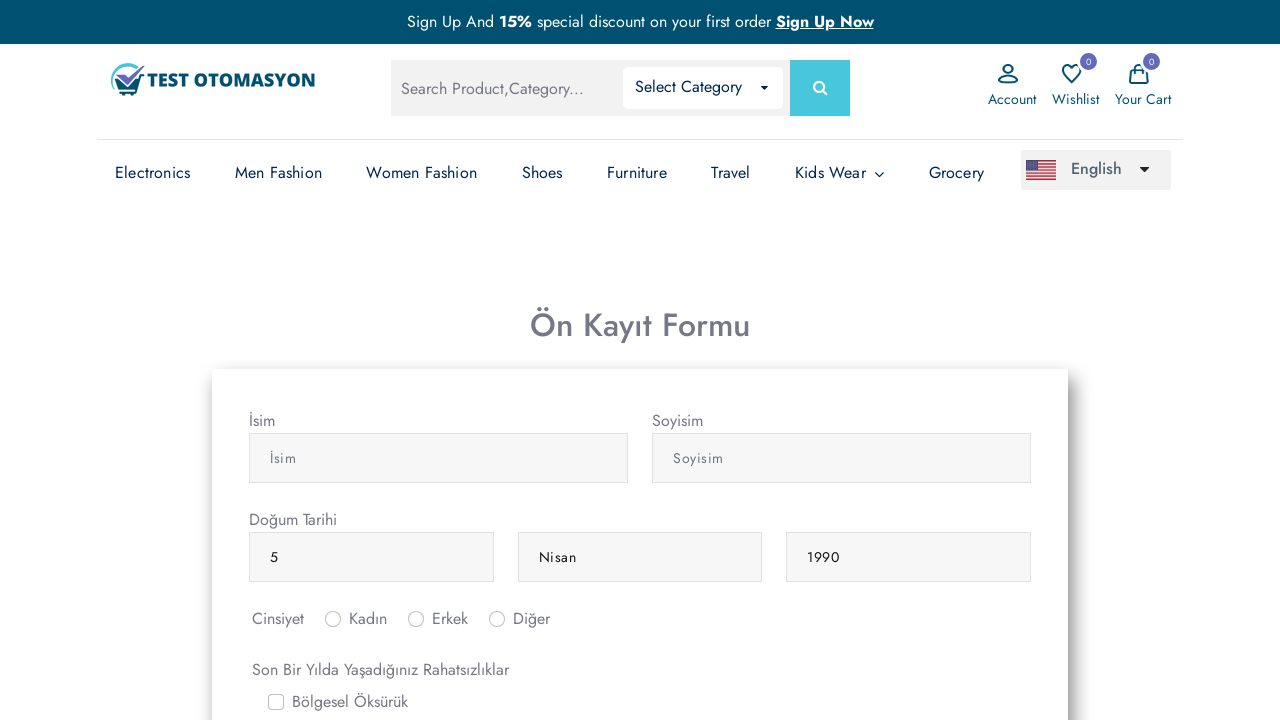

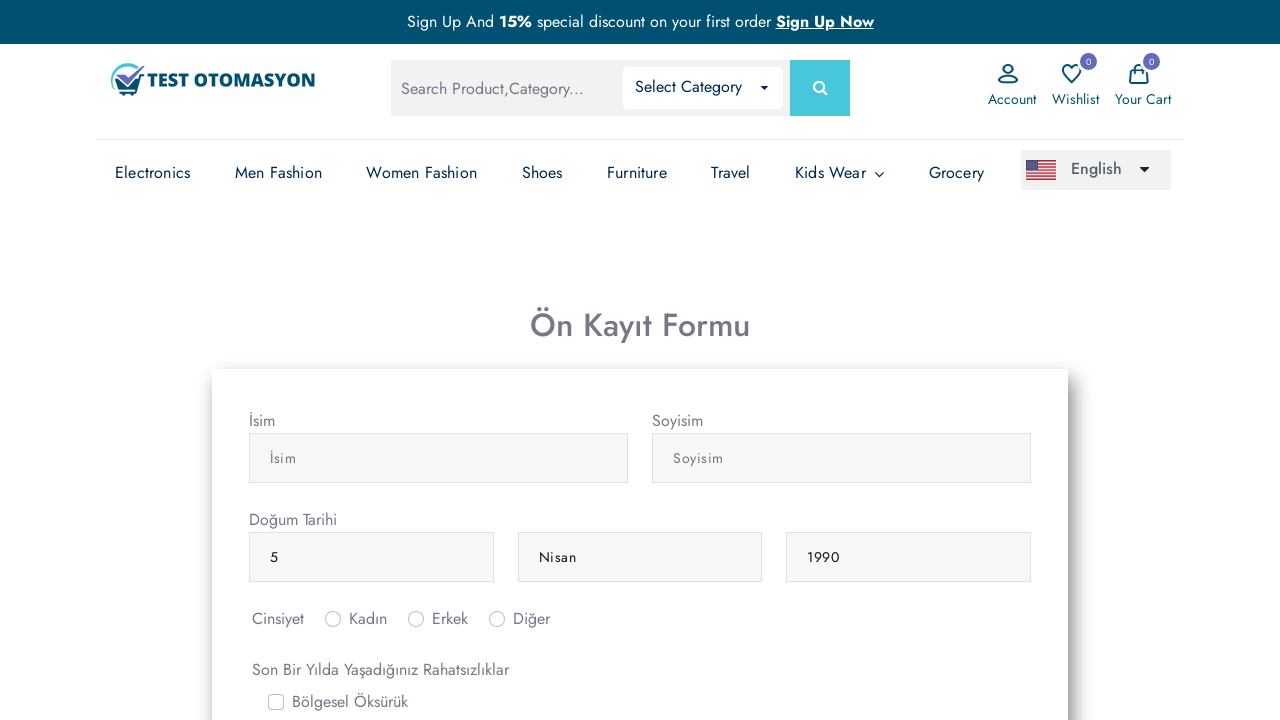